Tests clearing the complete state of all items by checking and then unchecking toggle-all

Starting URL: https://demo.playwright.dev/todomvc

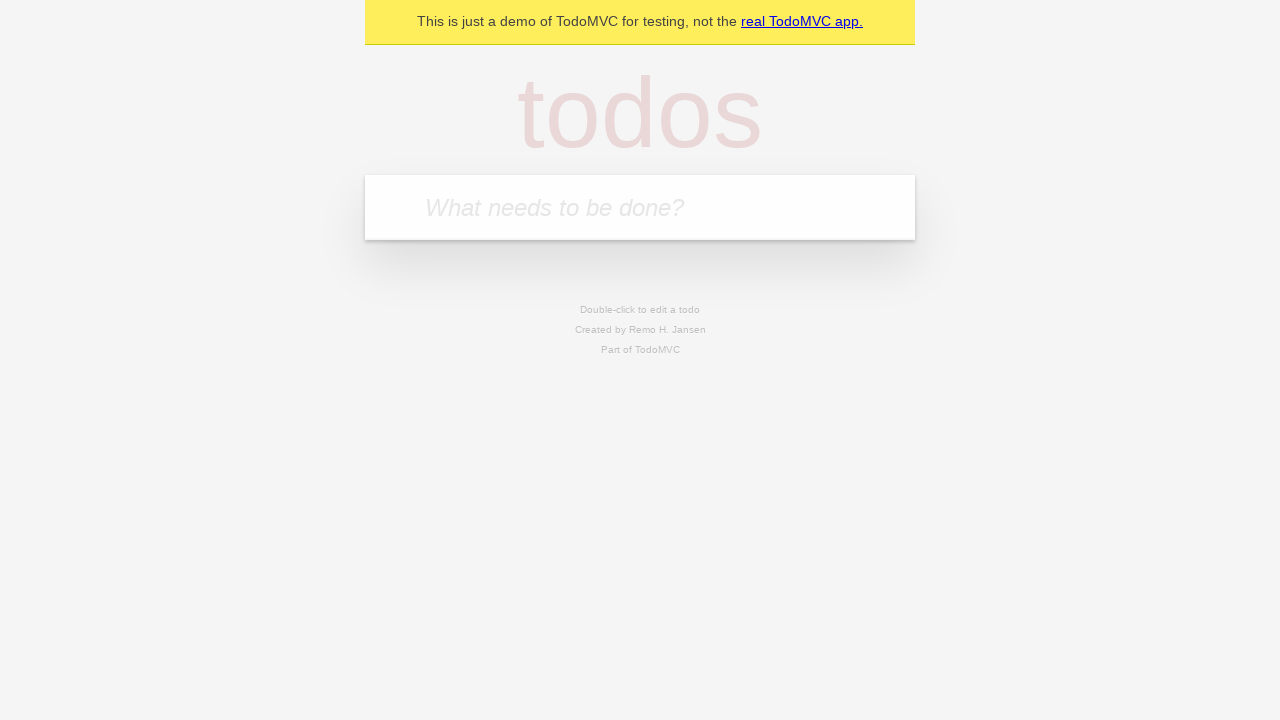

Filled new todo input with 'buy some cheese' on .new-todo
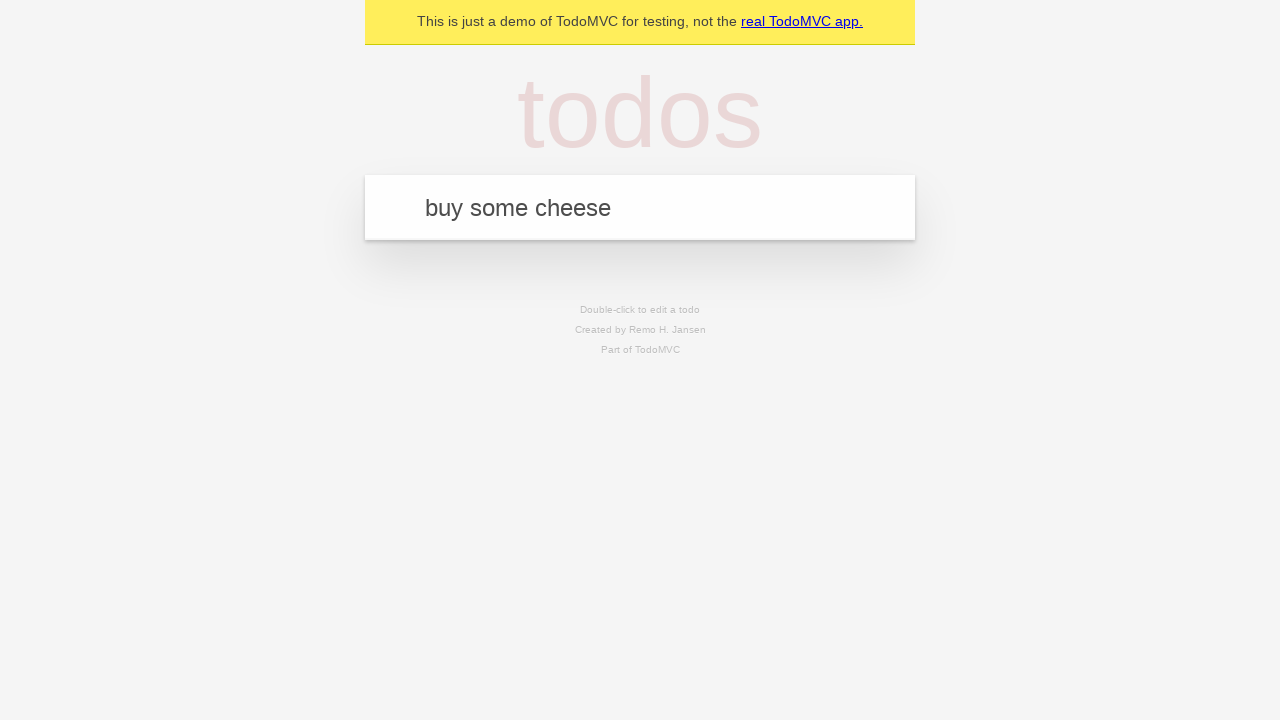

Pressed Enter to create first todo on .new-todo
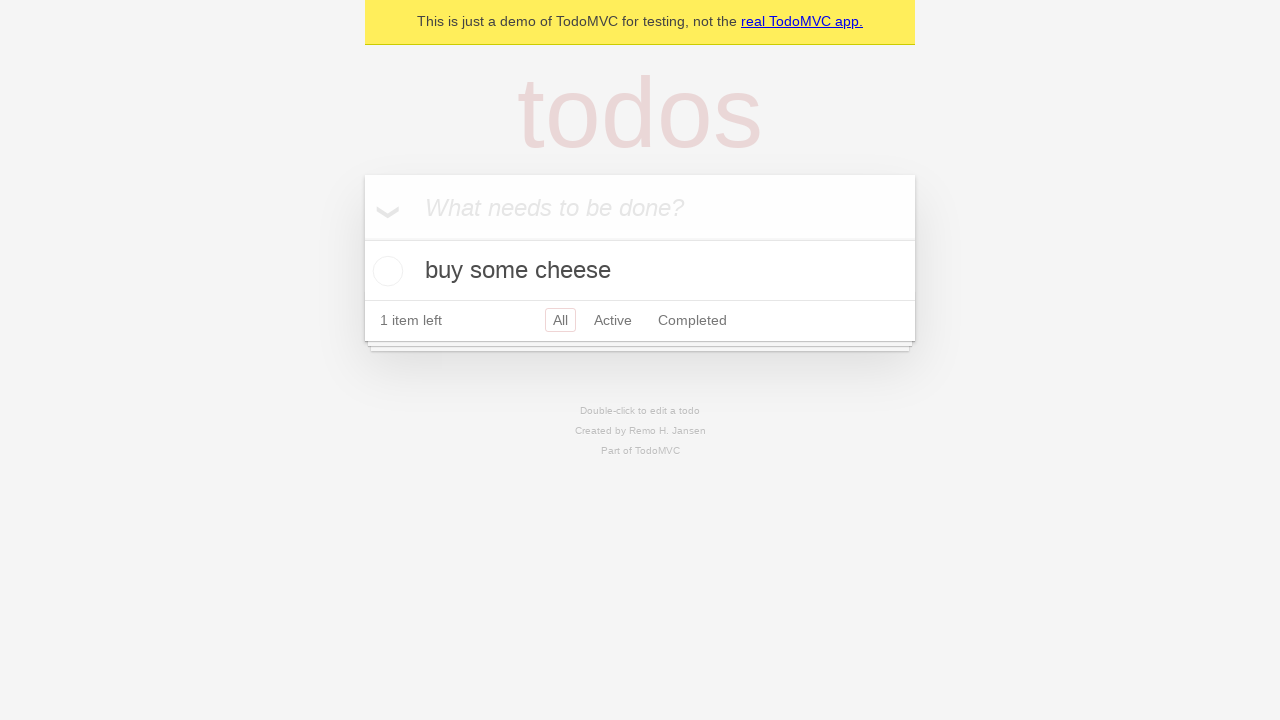

Filled new todo input with 'feed the cat' on .new-todo
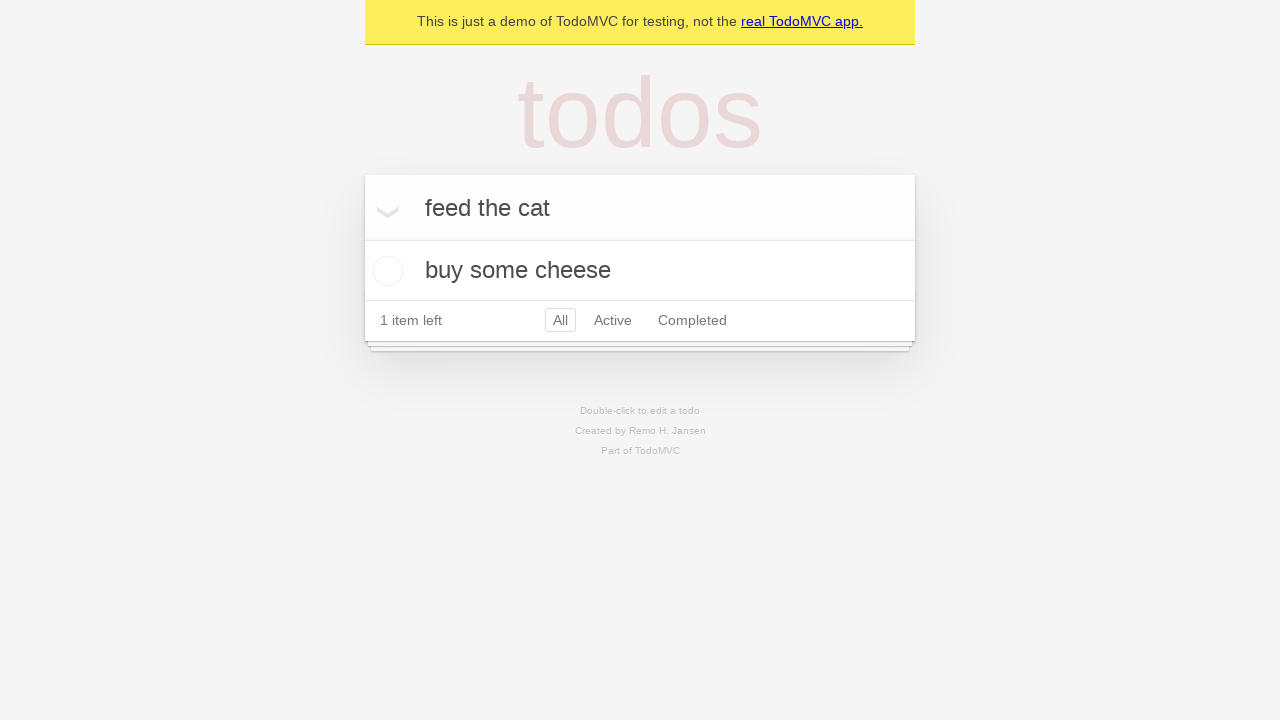

Pressed Enter to create second todo on .new-todo
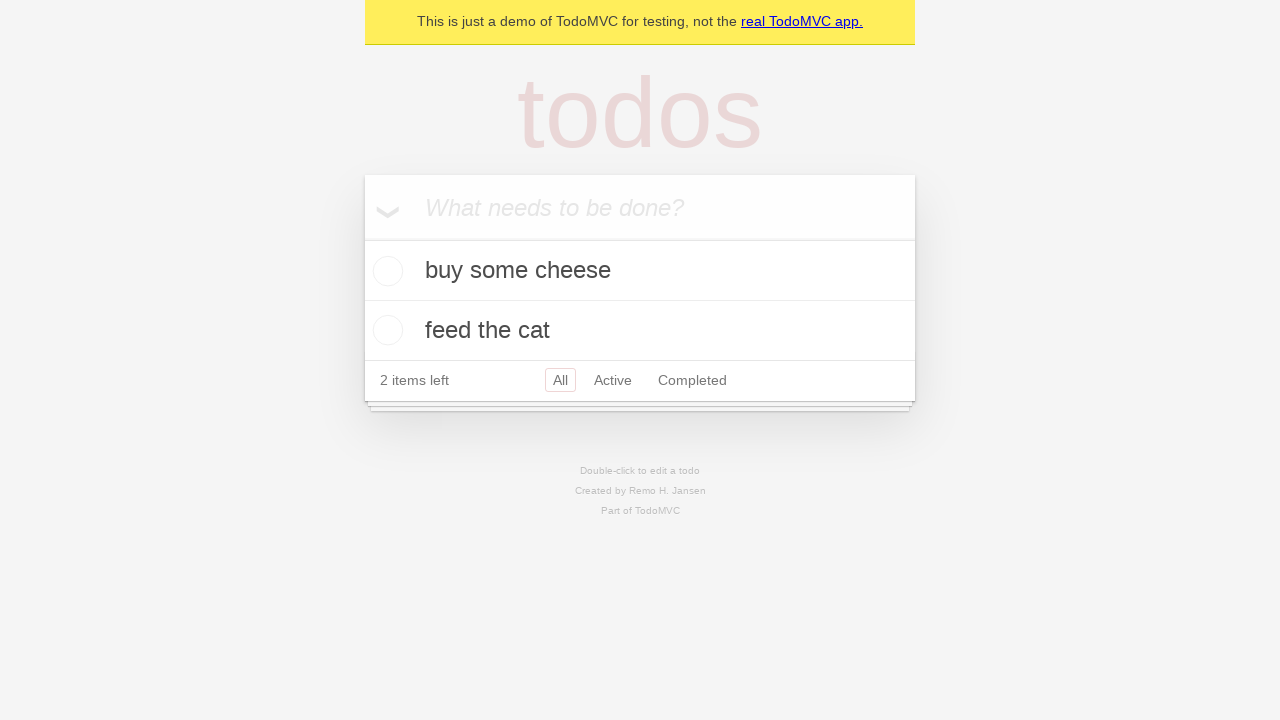

Filled new todo input with 'book a doctors appointment' on .new-todo
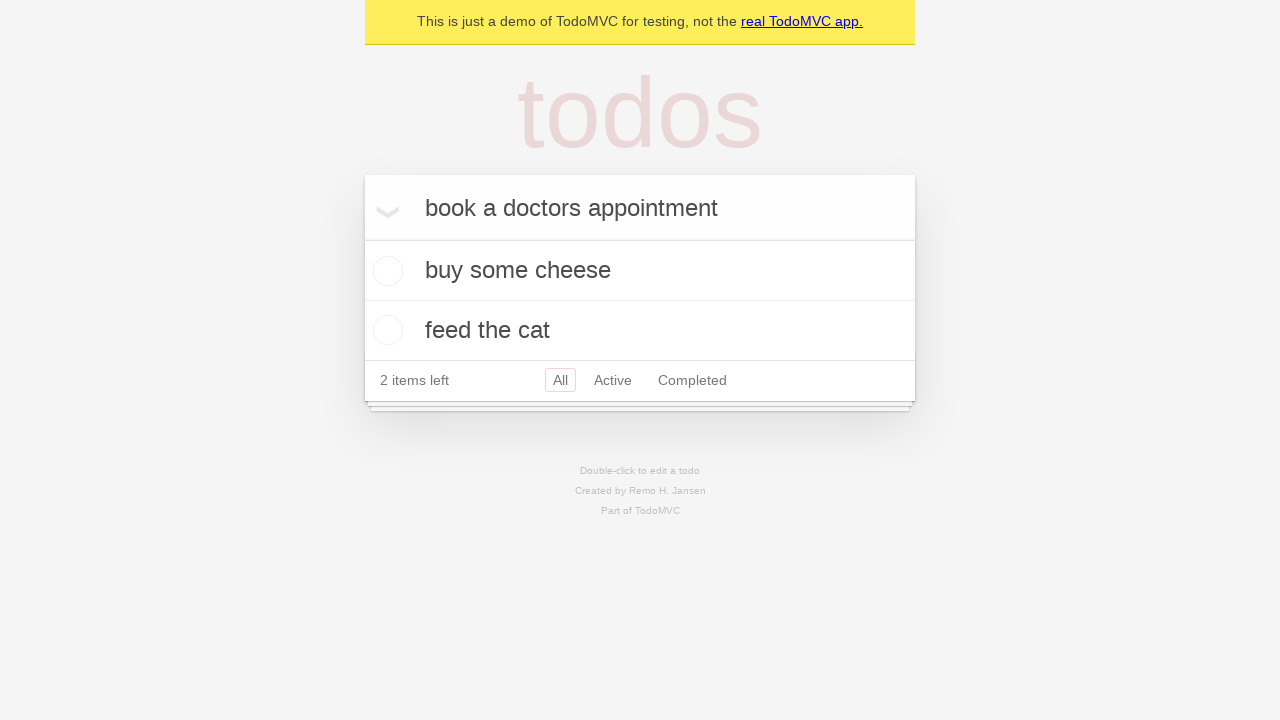

Pressed Enter to create third todo on .new-todo
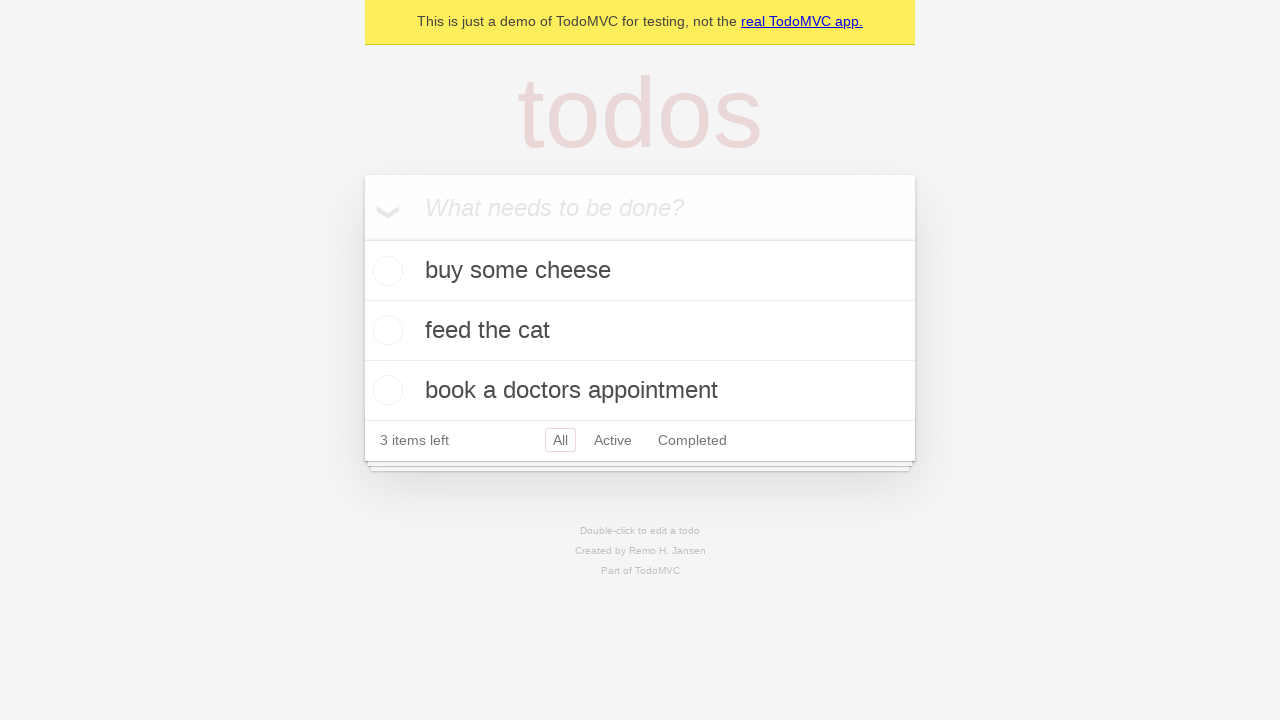

Waited for all 3 todos to appear in the list
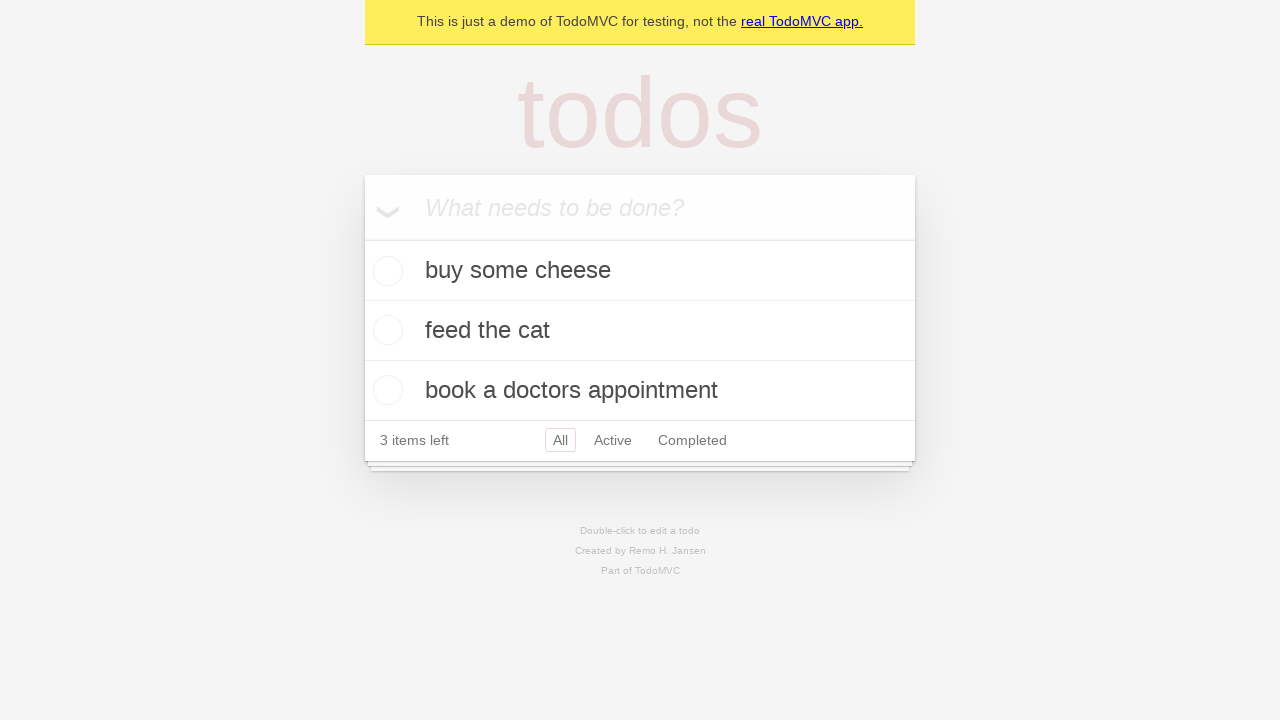

Clicked toggle-all to mark all todos as complete at (362, 238) on .toggle-all
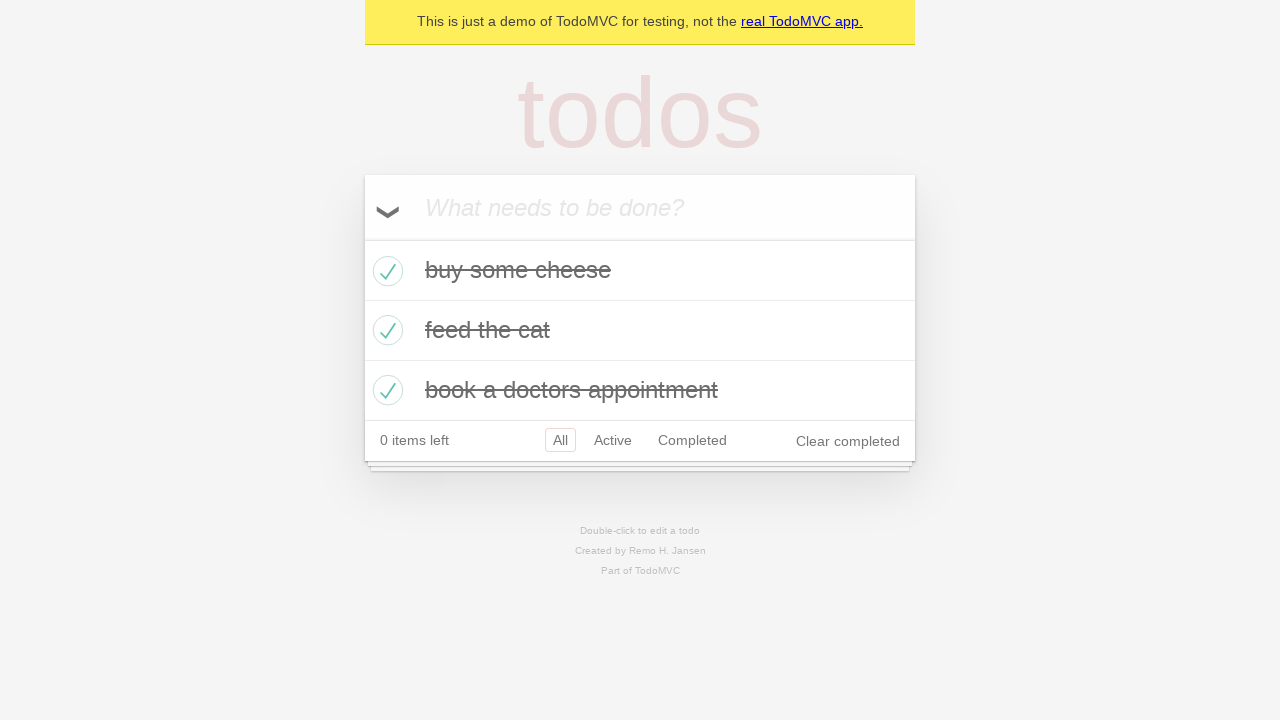

Clicked toggle-all to uncheck all completed todos at (362, 238) on .toggle-all
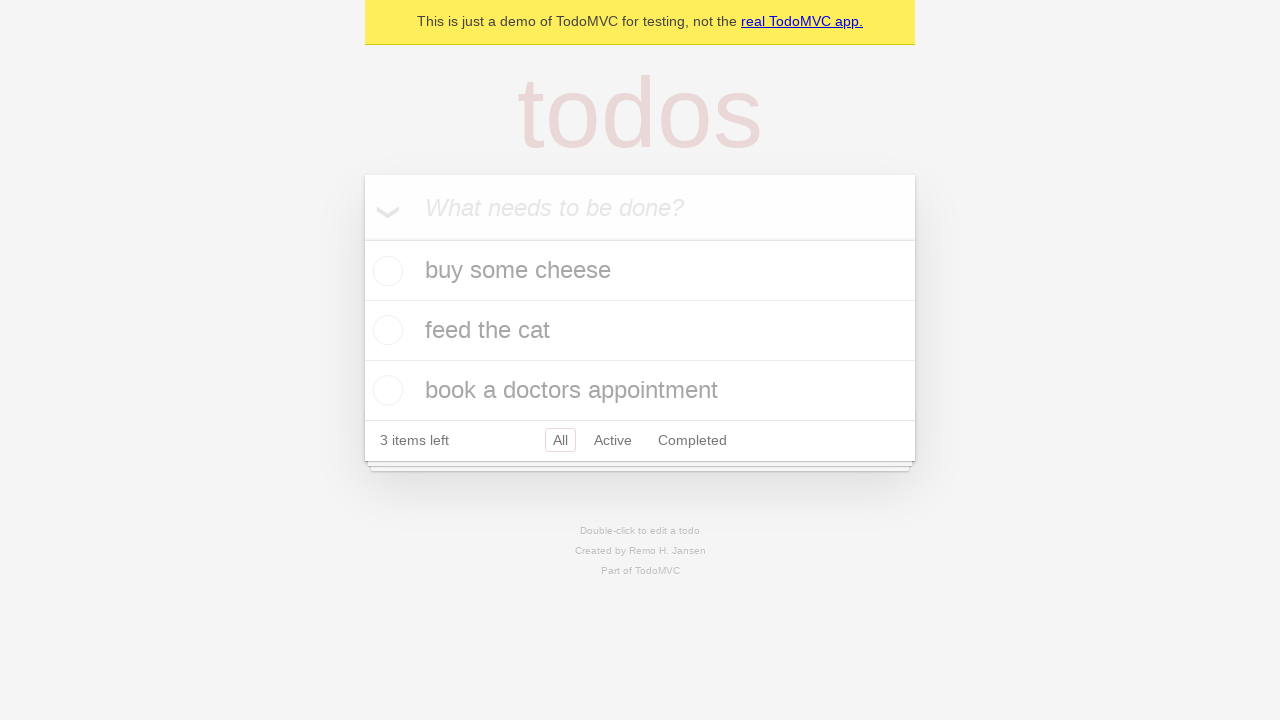

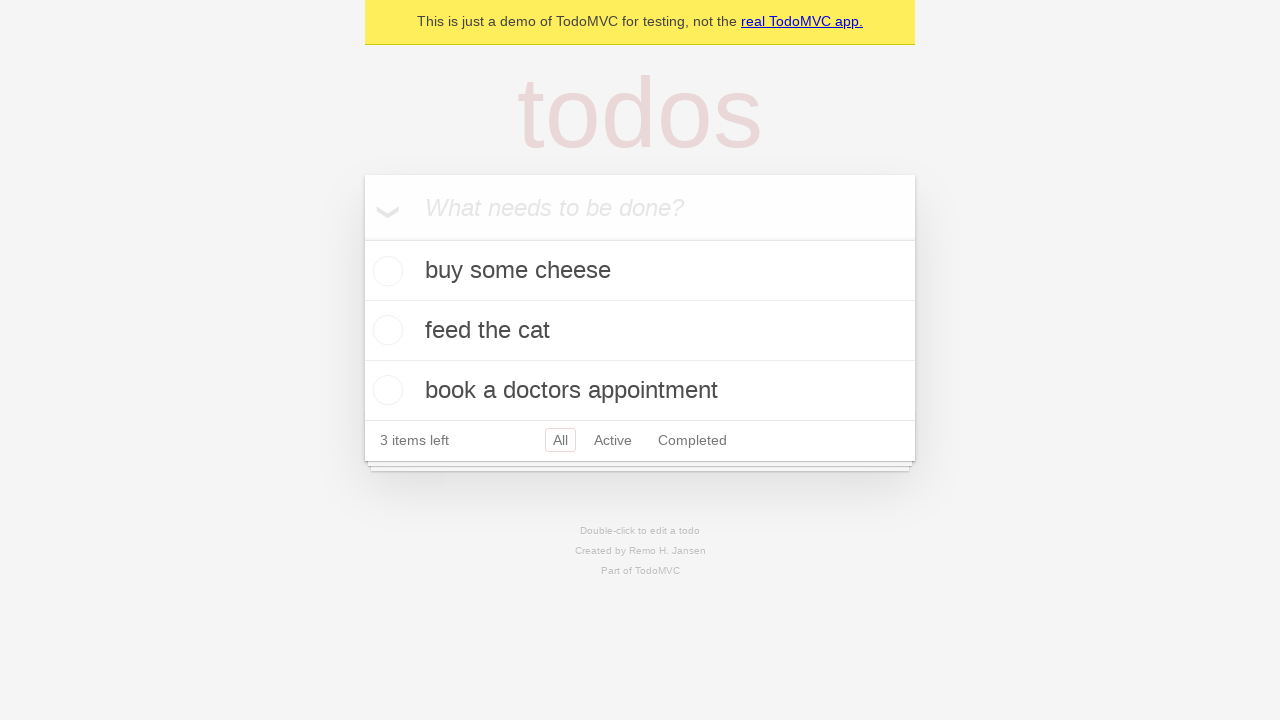